Tests that a todo item is removed when edited to an empty string

Starting URL: https://demo.playwright.dev/todomvc

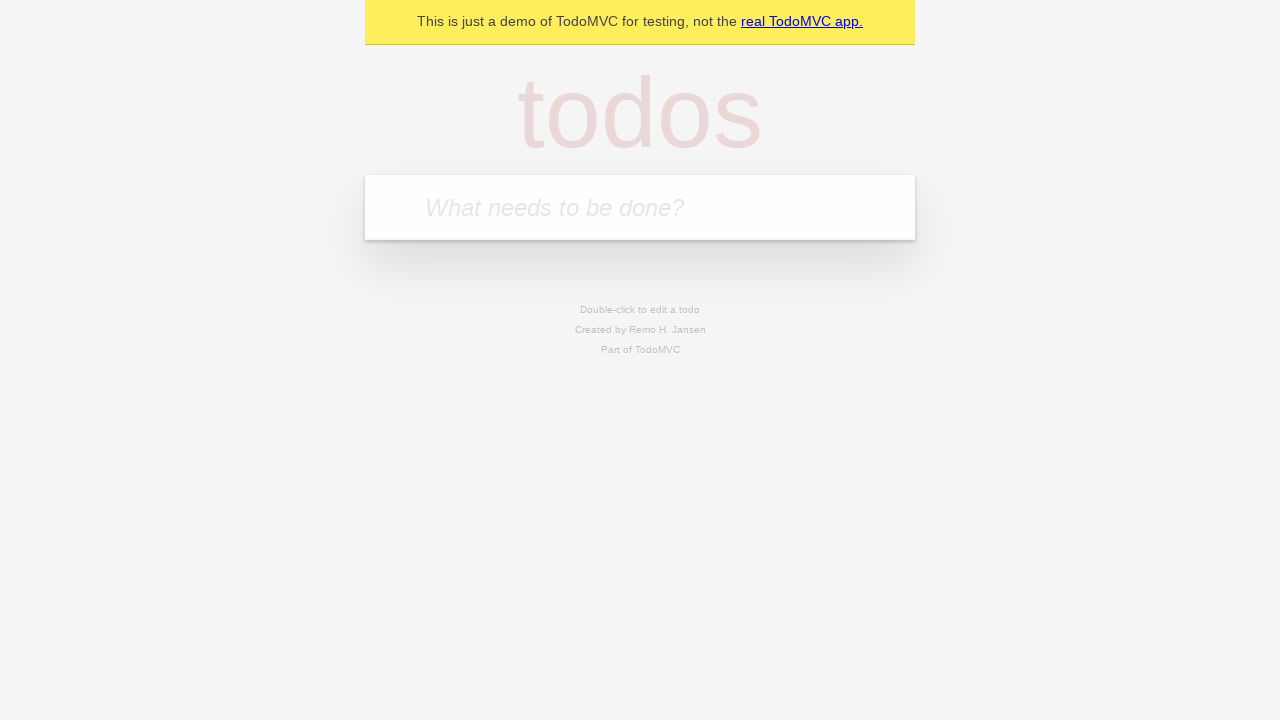

Filled input field with 'buy some cheese' on internal:attr=[placeholder="What needs to be done?"i]
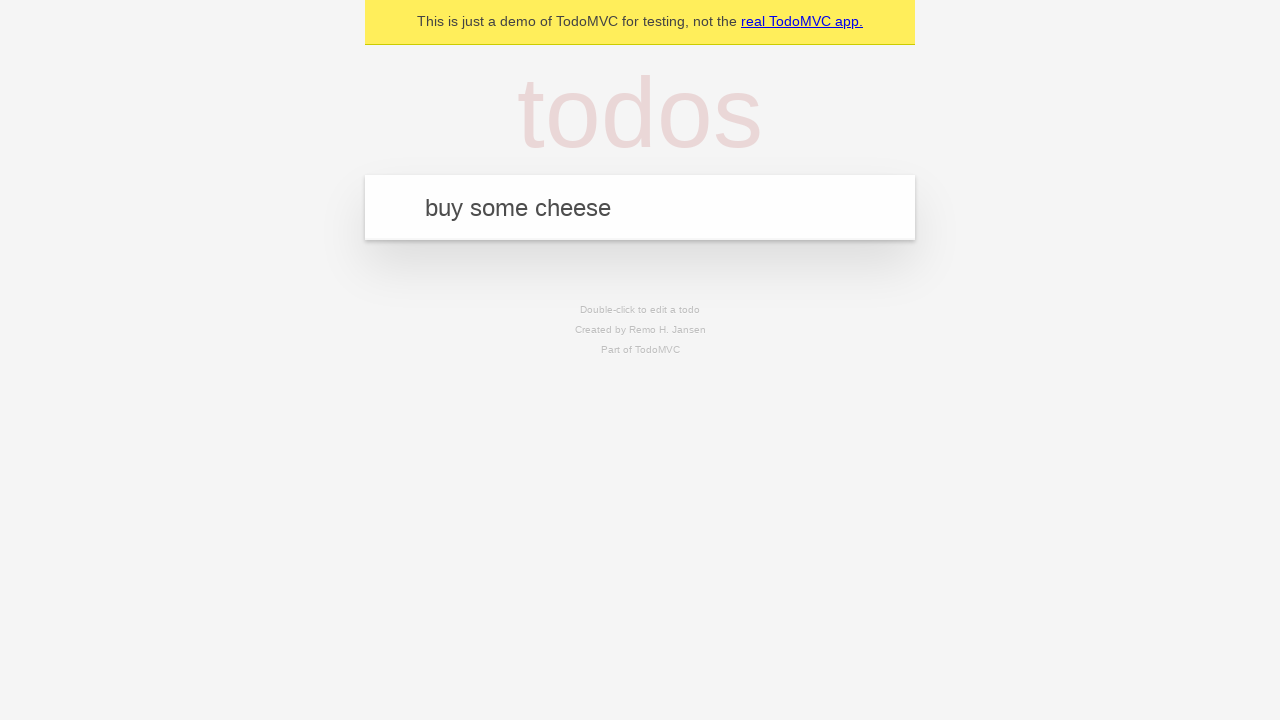

Pressed Enter to create first todo item on internal:attr=[placeholder="What needs to be done?"i]
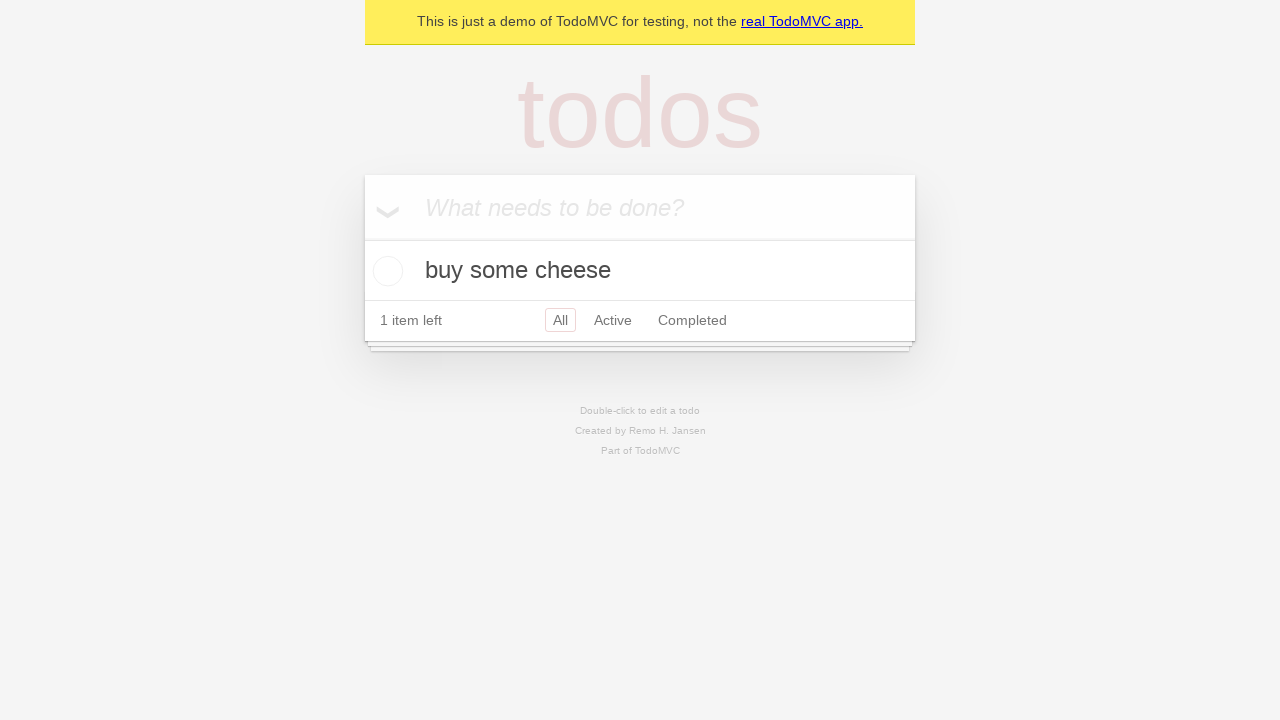

Filled input field with 'feed the cat' on internal:attr=[placeholder="What needs to be done?"i]
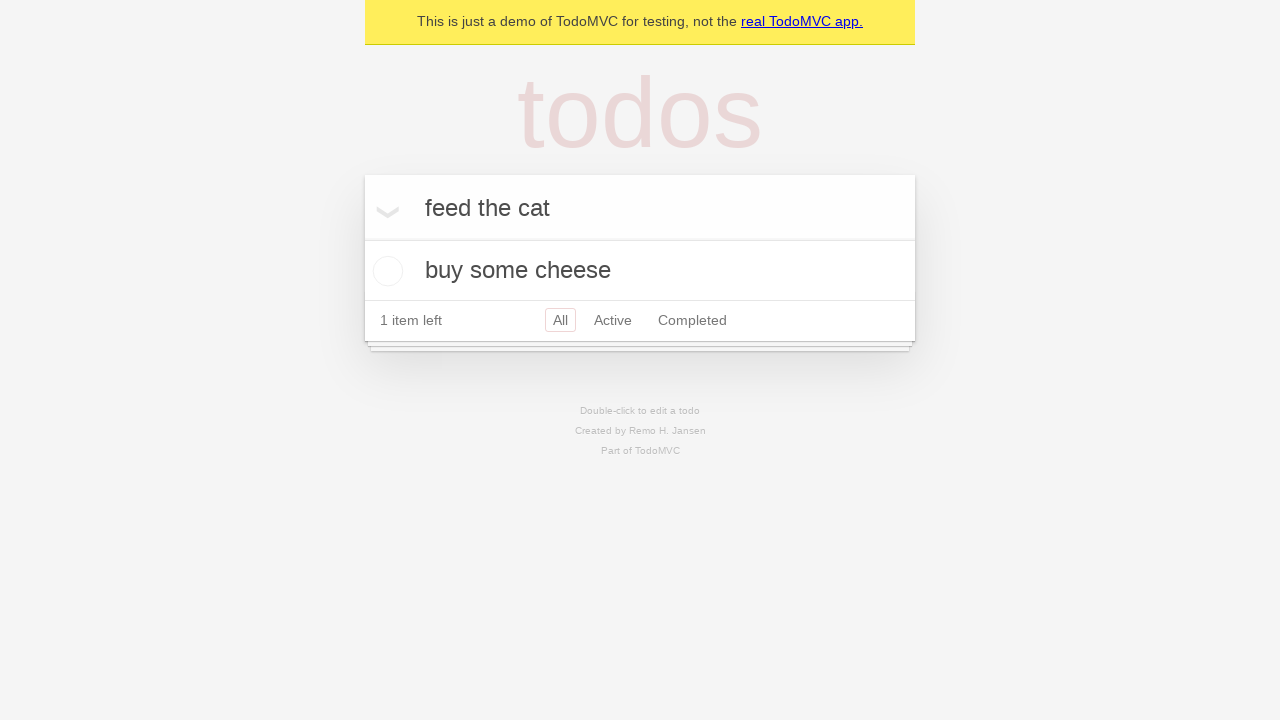

Pressed Enter to create second todo item on internal:attr=[placeholder="What needs to be done?"i]
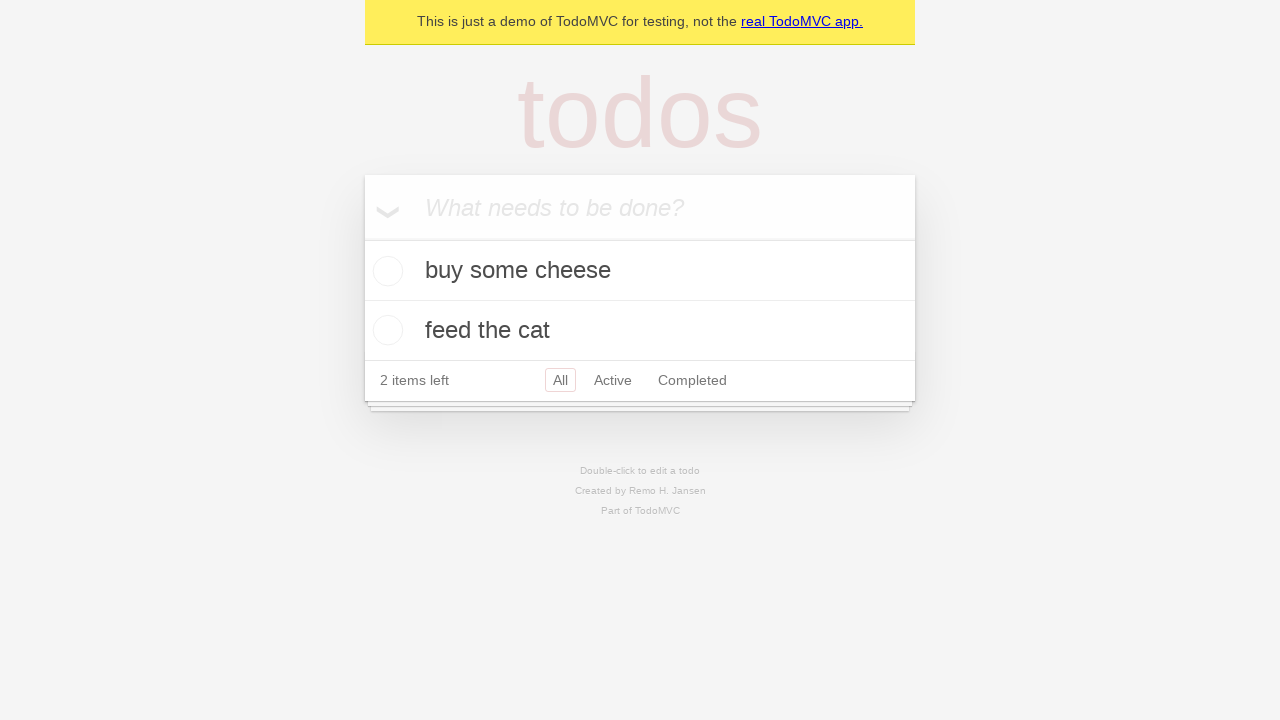

Filled input field with 'book a doctors appointment' on internal:attr=[placeholder="What needs to be done?"i]
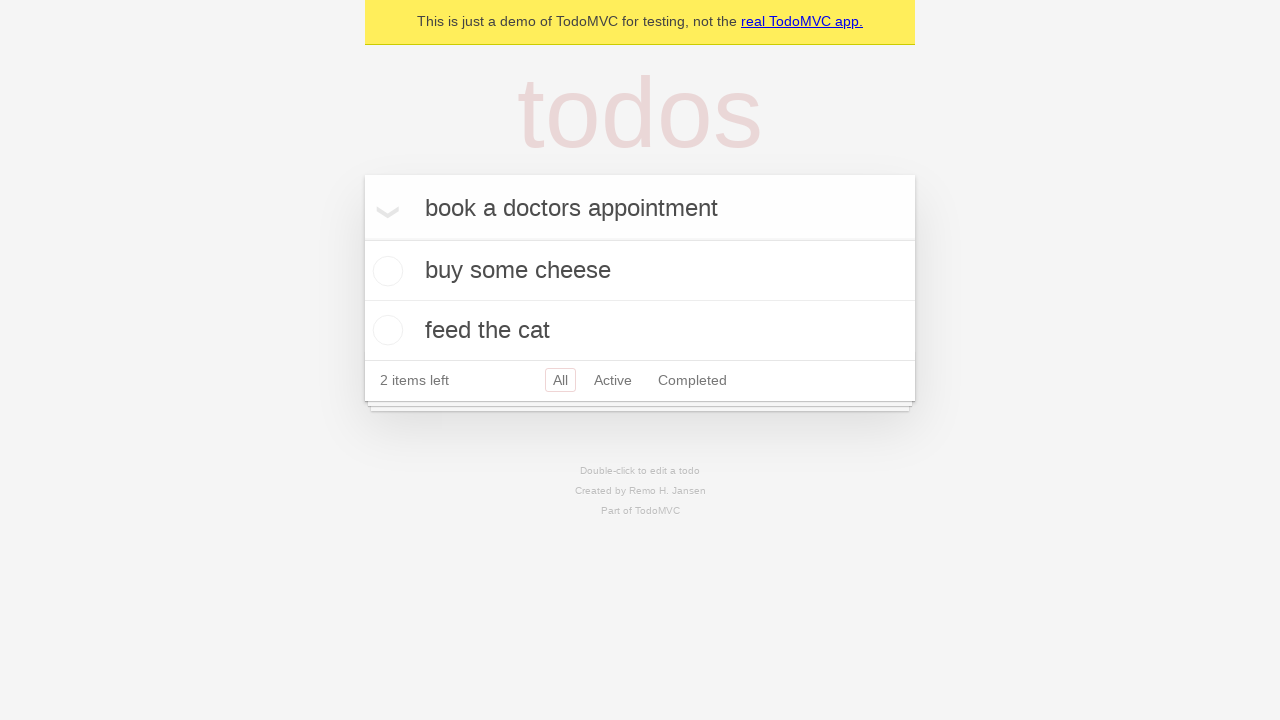

Pressed Enter to create third todo item on internal:attr=[placeholder="What needs to be done?"i]
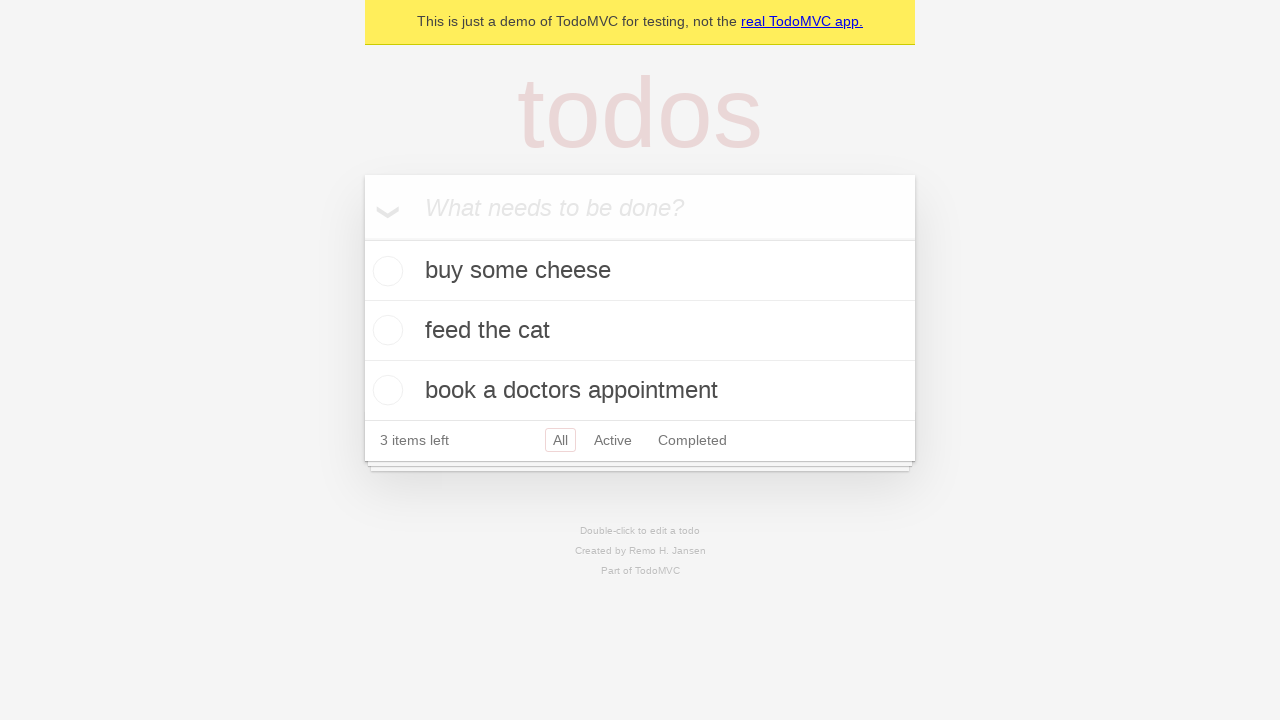

Double-clicked second todo item to enter edit mode at (640, 331) on internal:testid=[data-testid="todo-item"s] >> nth=1
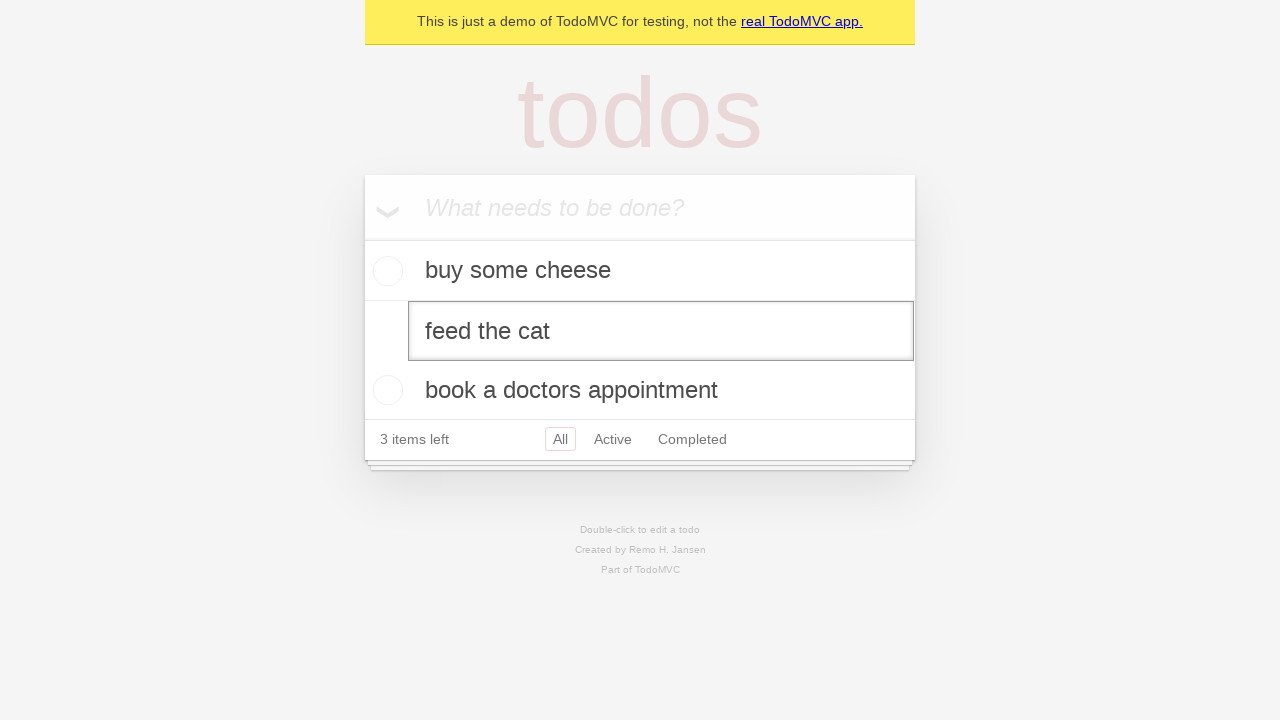

Cleared the text from the edit field on internal:testid=[data-testid="todo-item"s] >> nth=1 >> internal:role=textbox[nam
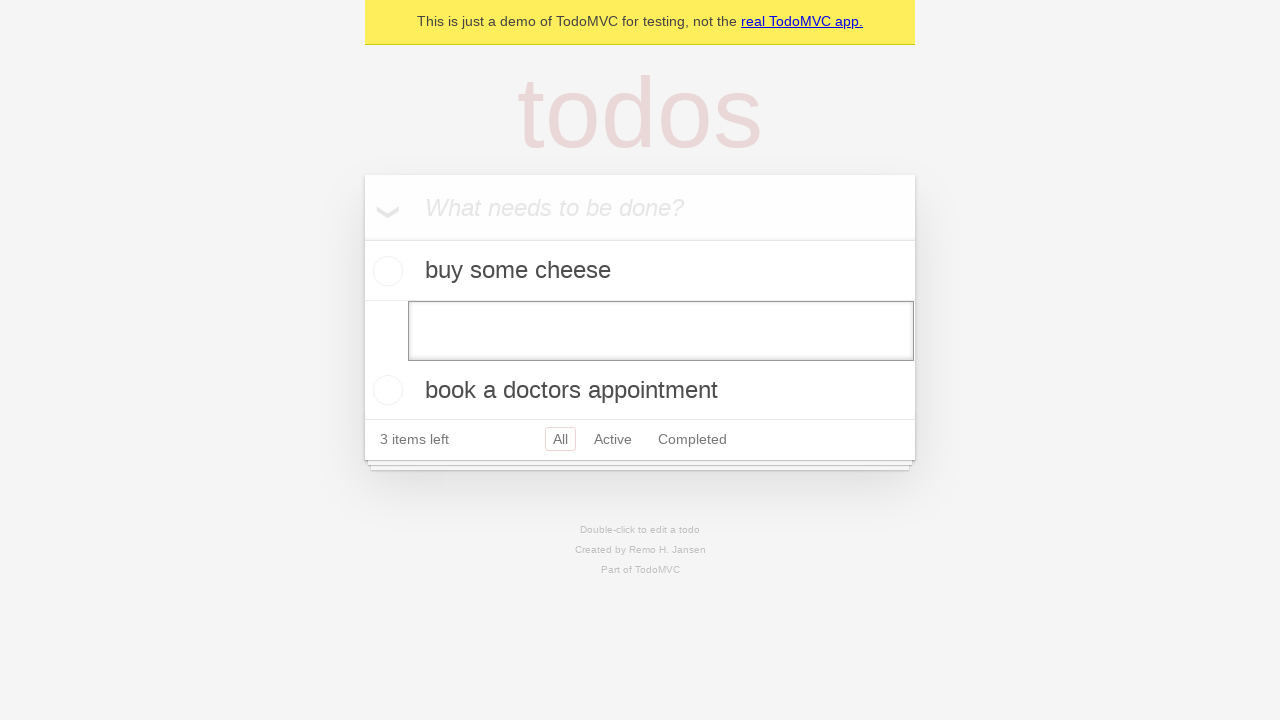

Pressed Enter to confirm empty text and remove todo item on internal:testid=[data-testid="todo-item"s] >> nth=1 >> internal:role=textbox[nam
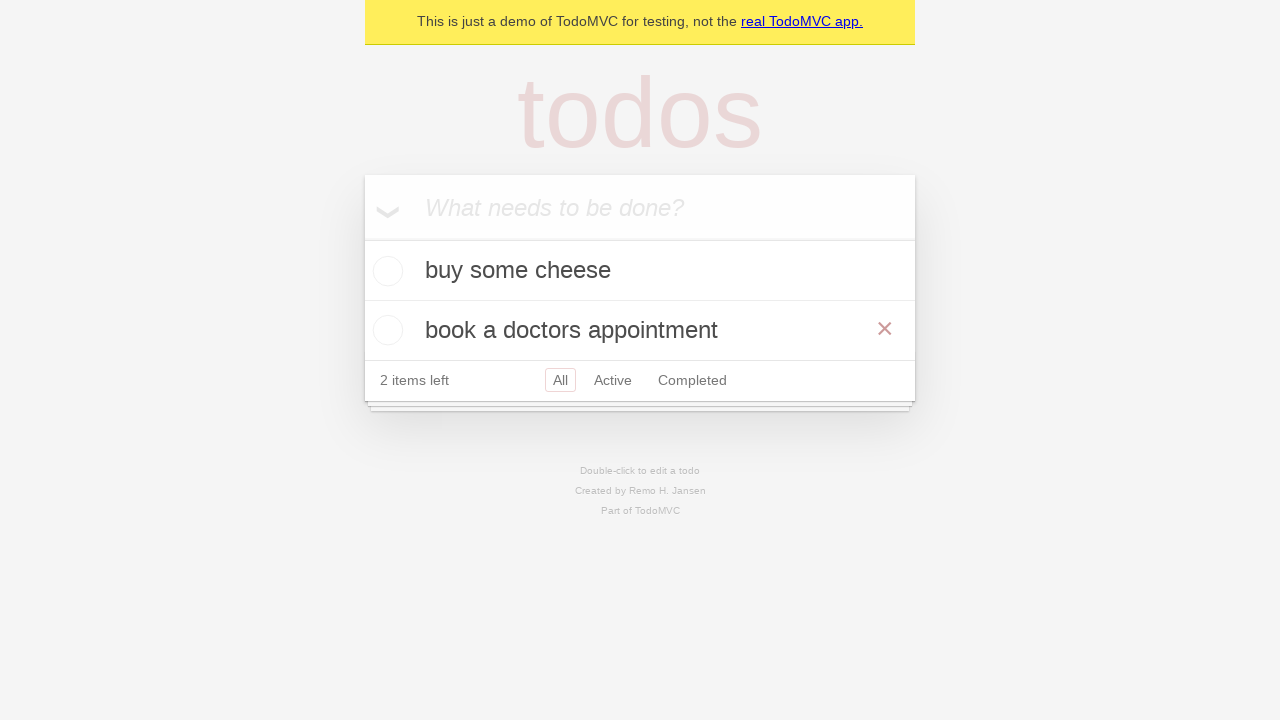

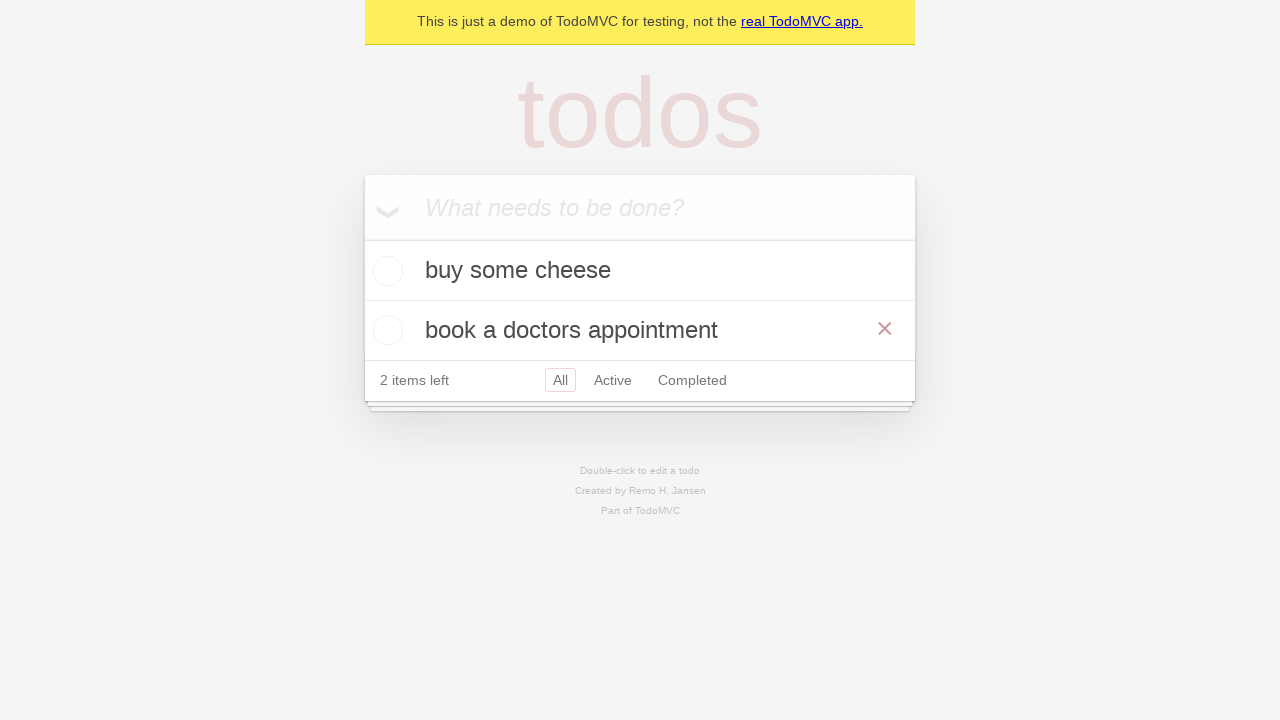